Tests scroll functionality on a page with a floating menu by scrolling to the bottom of the page and verifying the floating menu remains visible.

Starting URL: https://the-internet.herokuapp.com/floating_menu

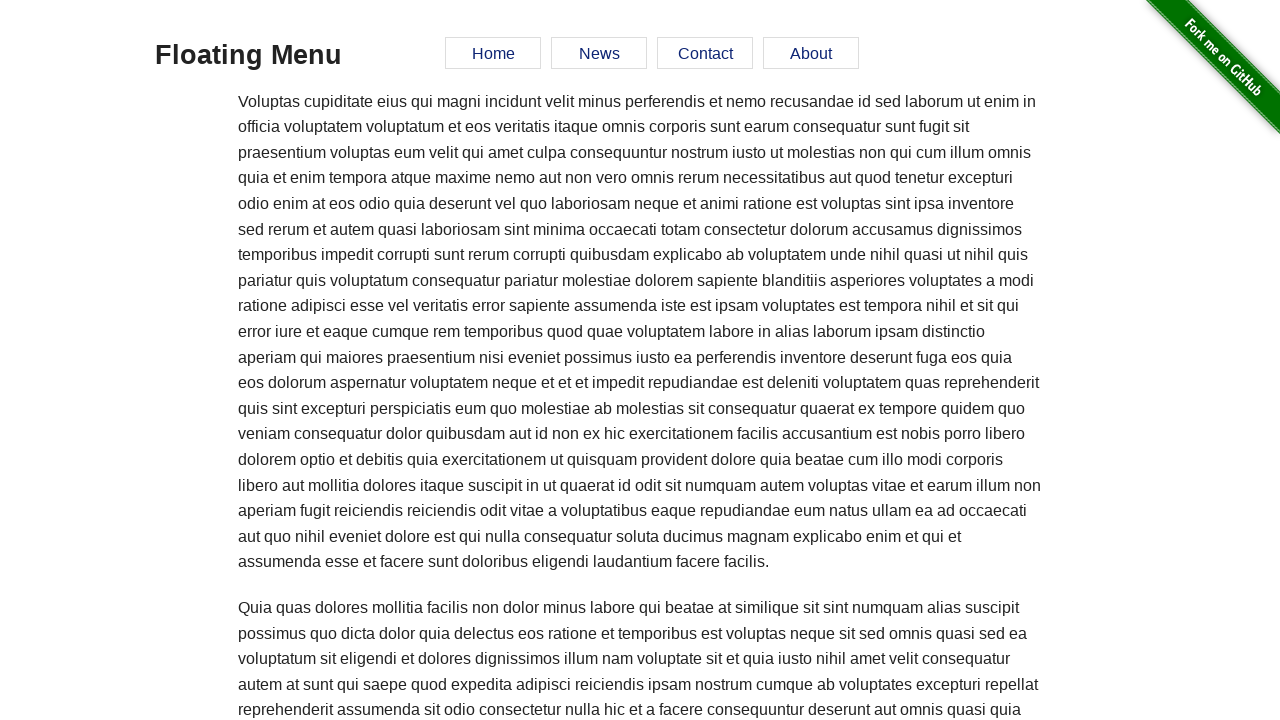

Scrolled to the bottom of the page
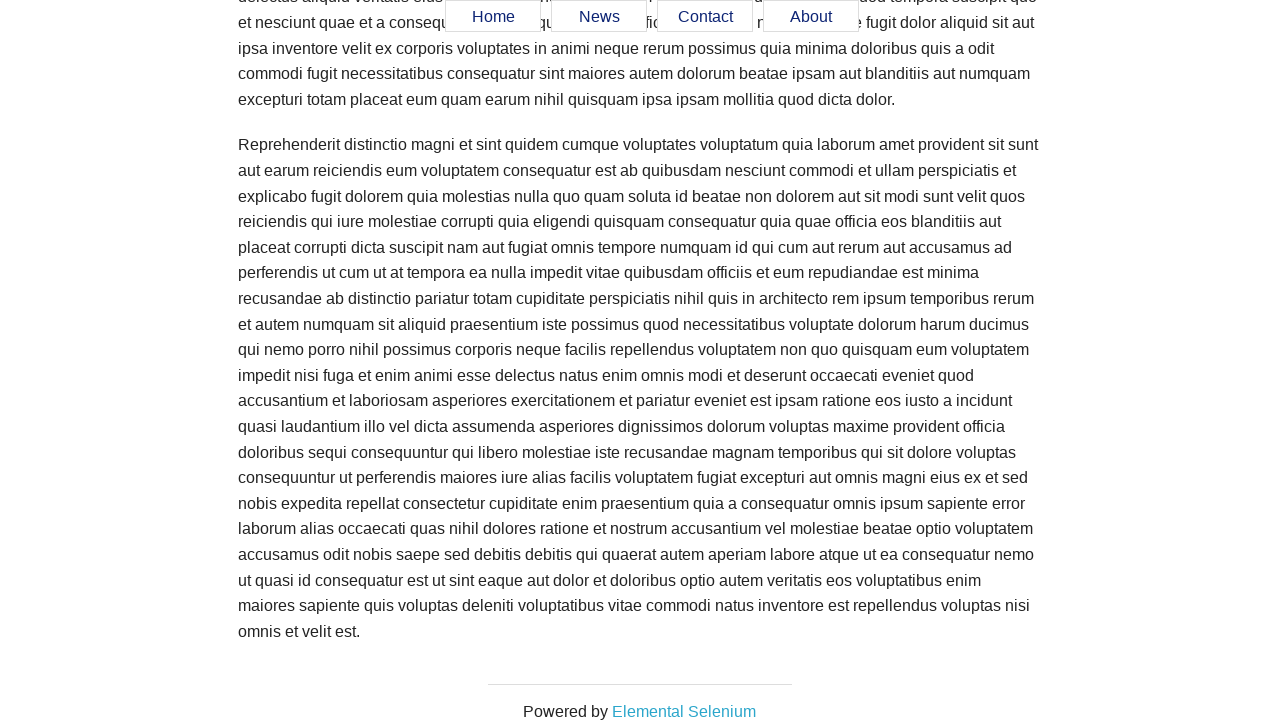

Waited for scroll animation to complete
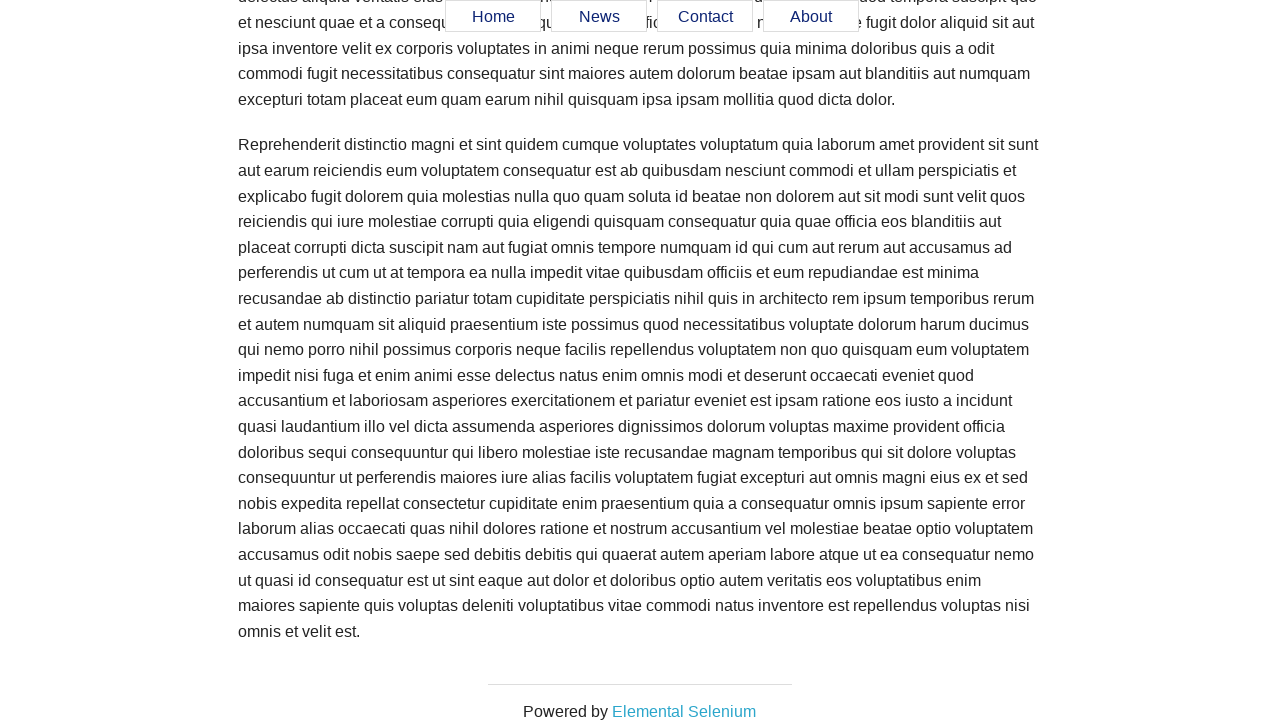

Verified that the floating menu is still visible at the bottom of the page
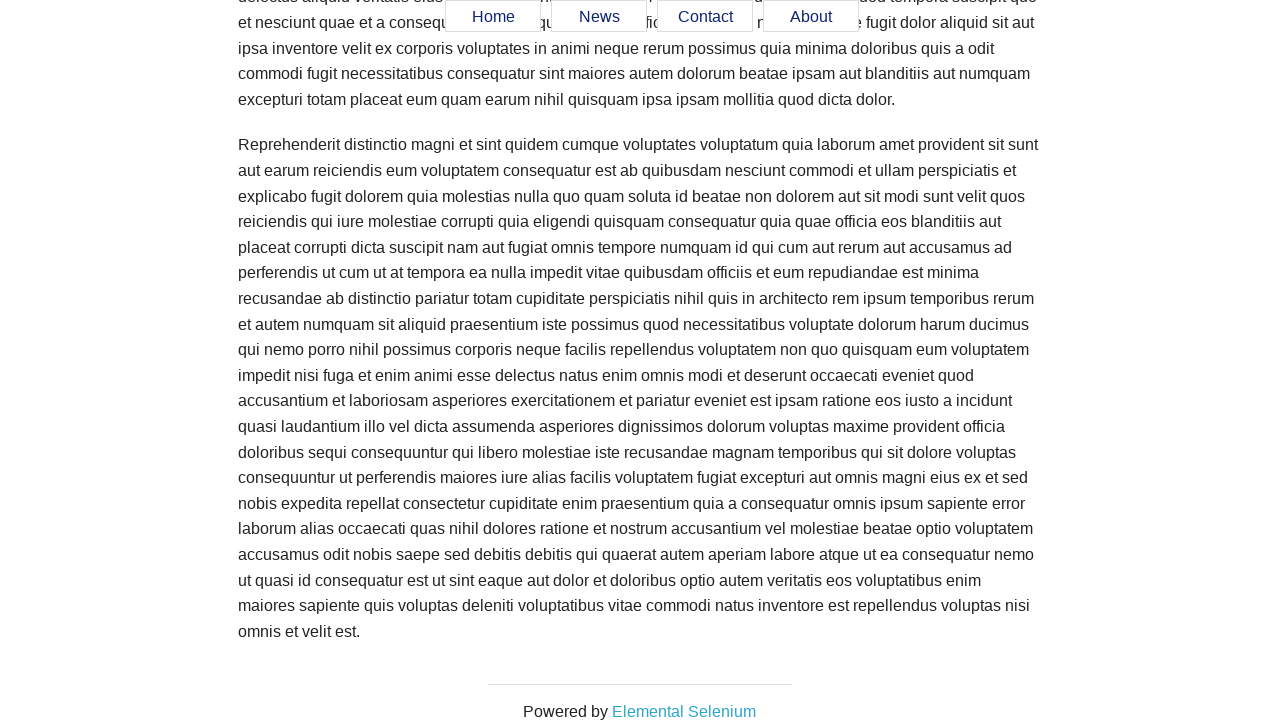

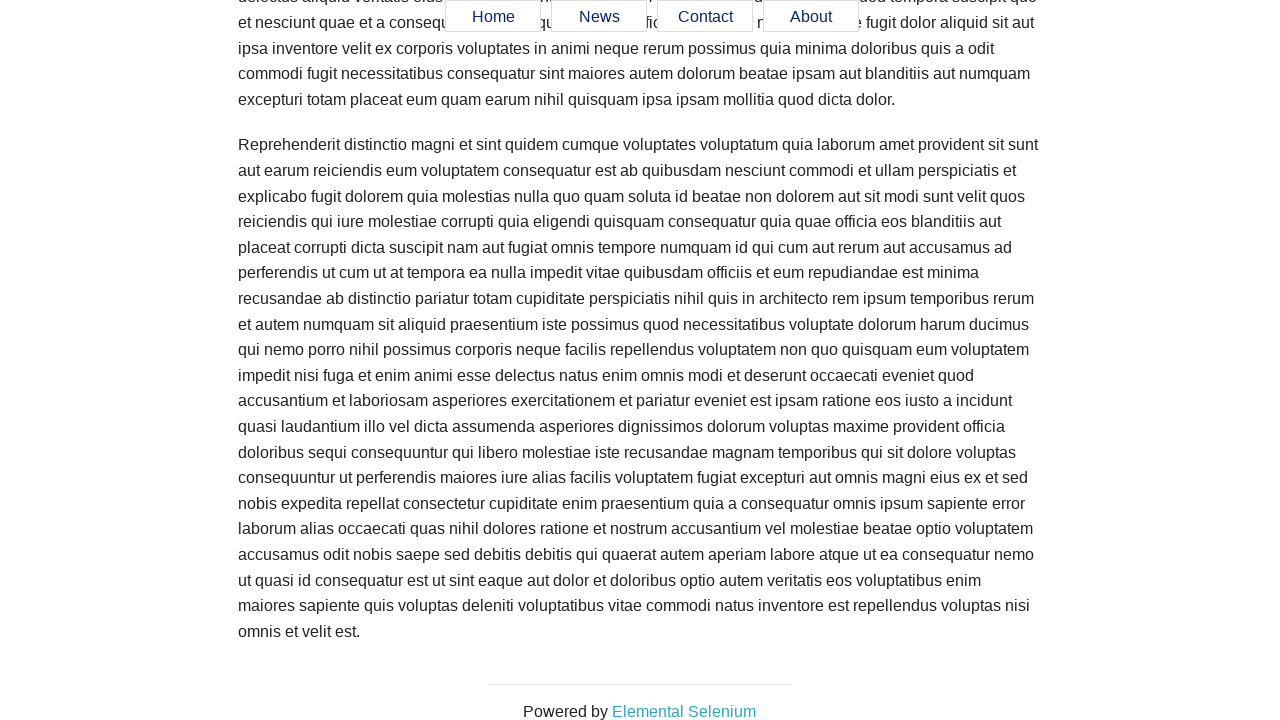